Tests a form with text inputs by filling user information, using keyboard shortcuts to copy current address to permanent address field, and submitting the form

Starting URL: https://demoqa.com/text-box

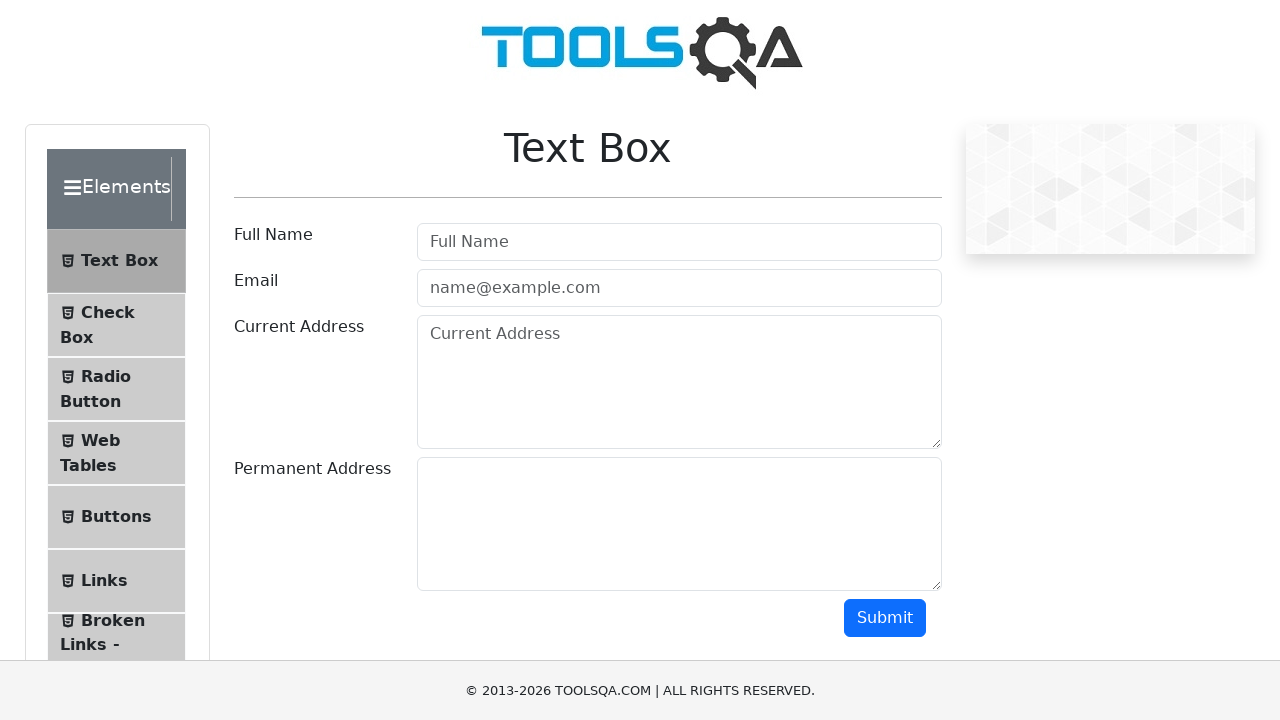

Filled user name field with 'John Smith' on //input[@id='userName']
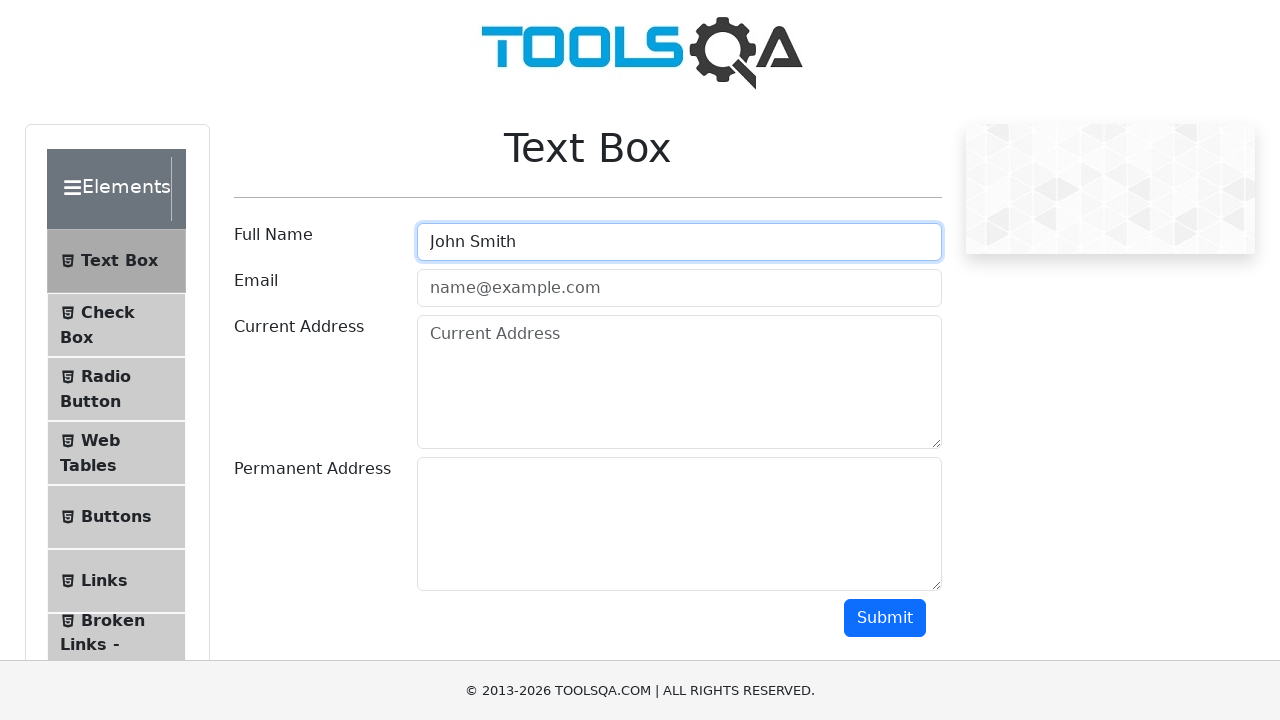

Filled email field with 'johnsmith@example.com' on //input[@id='userEmail']
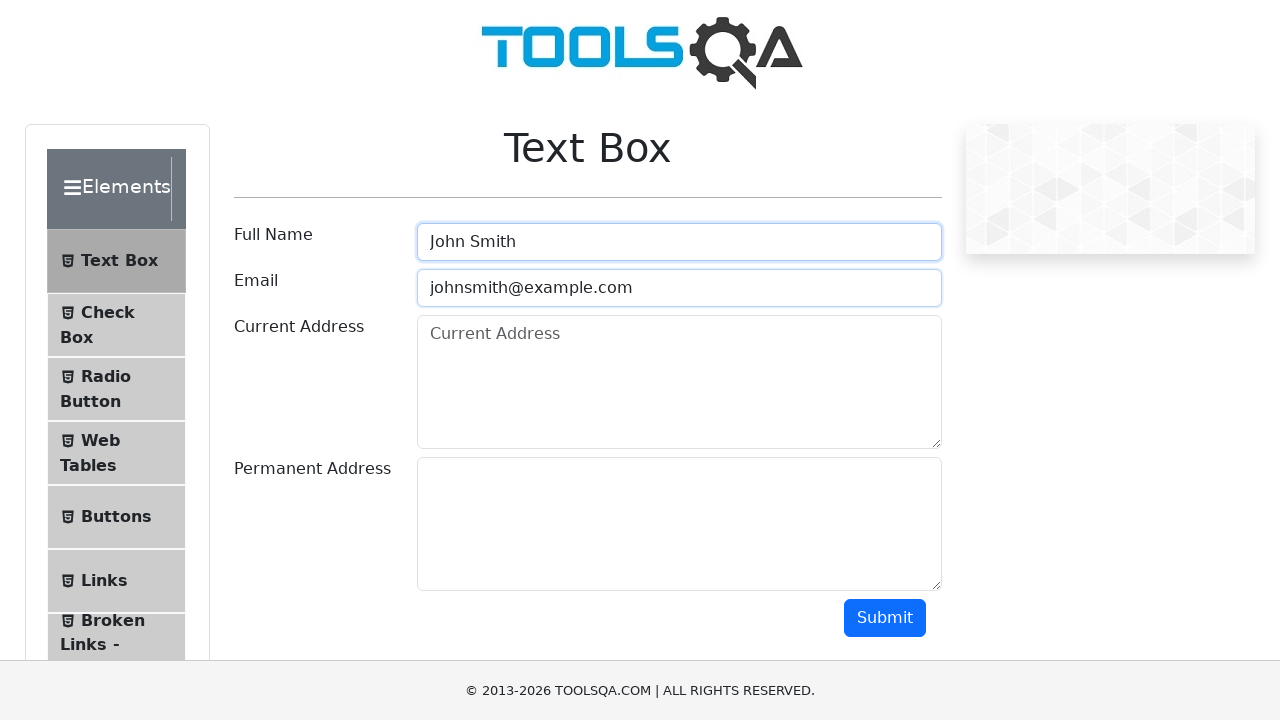

Filled current address field with full address on //textarea[@id='currentAddress']
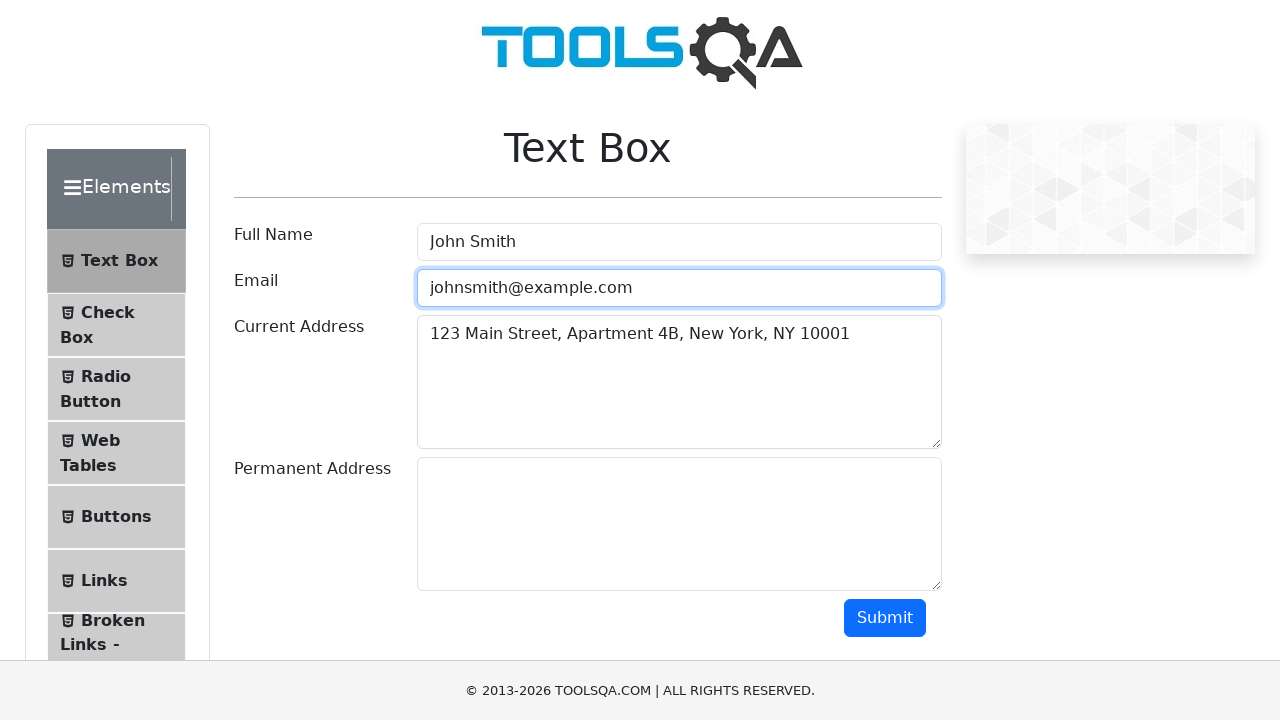

Focused on current address field on xpath=//textarea[@id='currentAddress']
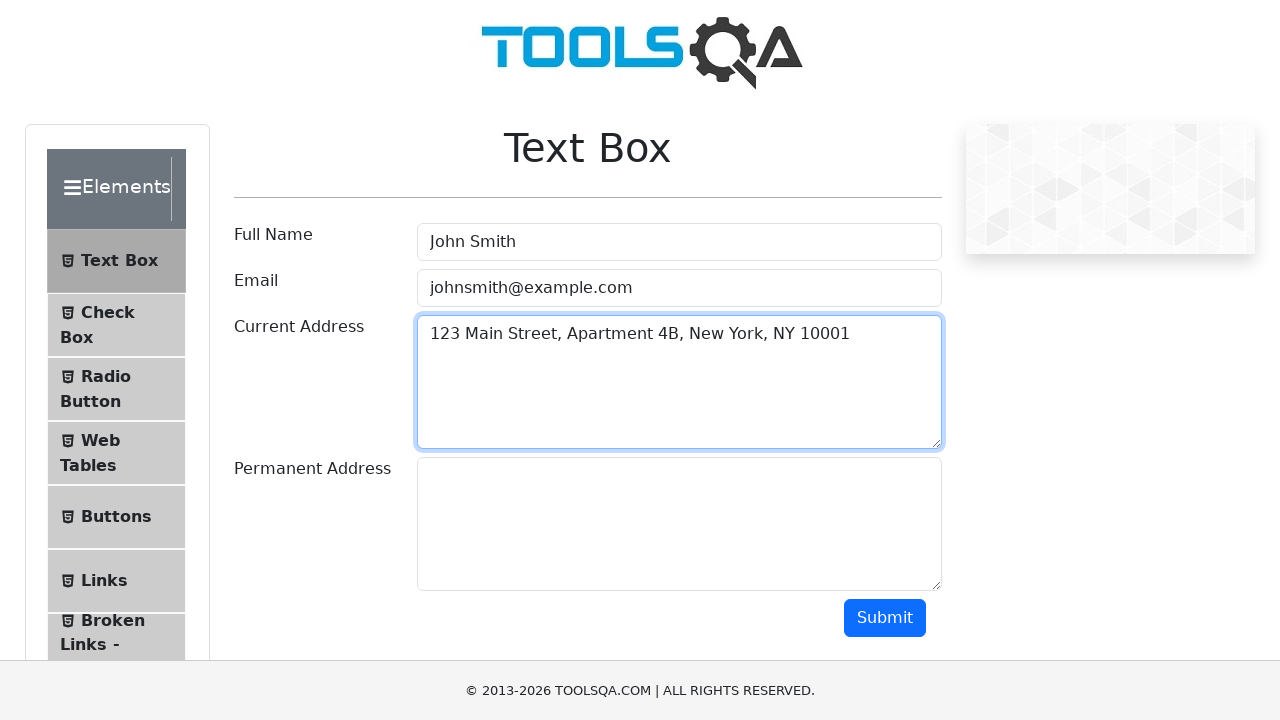

Selected all text in current address field using Ctrl+A
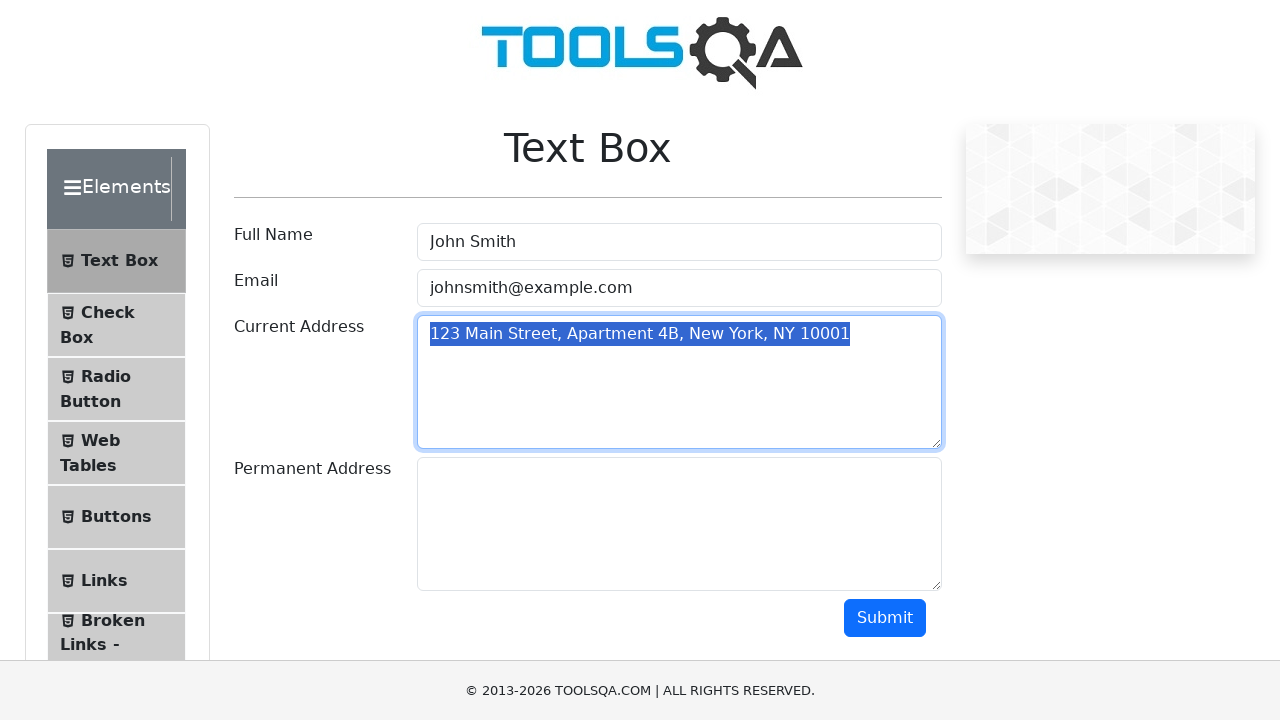

Copied selected address text using Ctrl+C
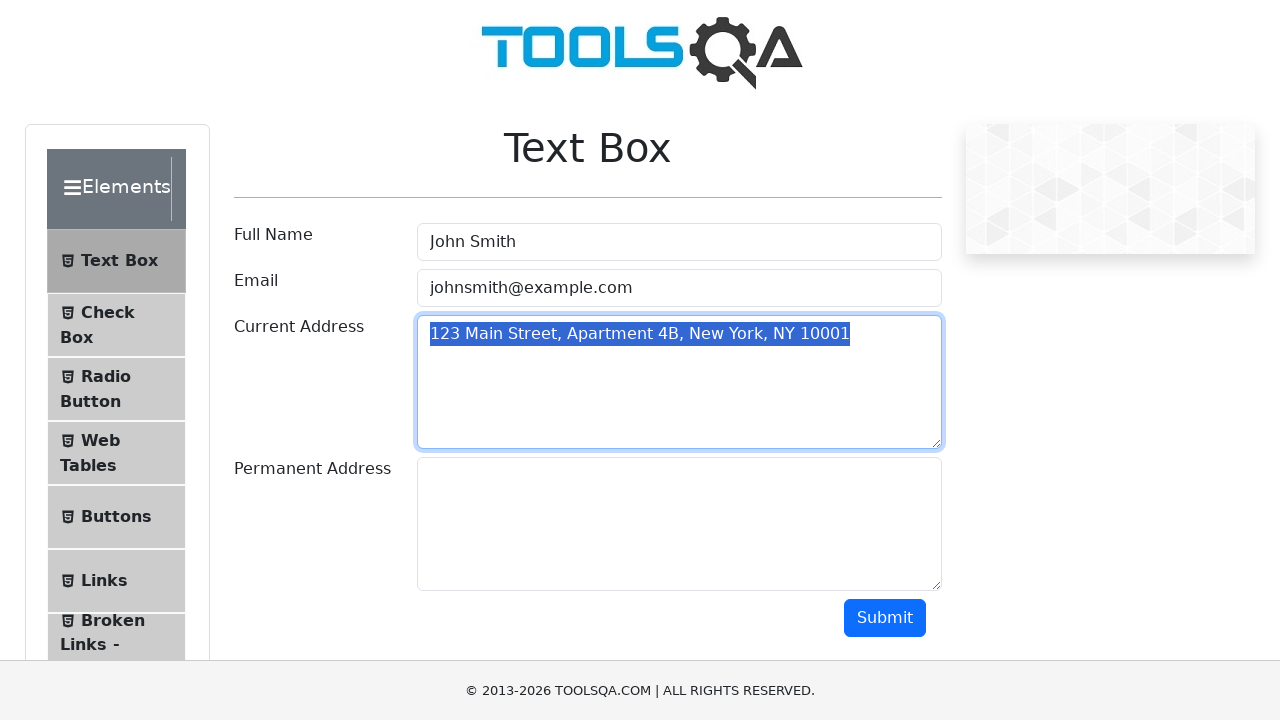

Navigated to permanent address field using Tab key
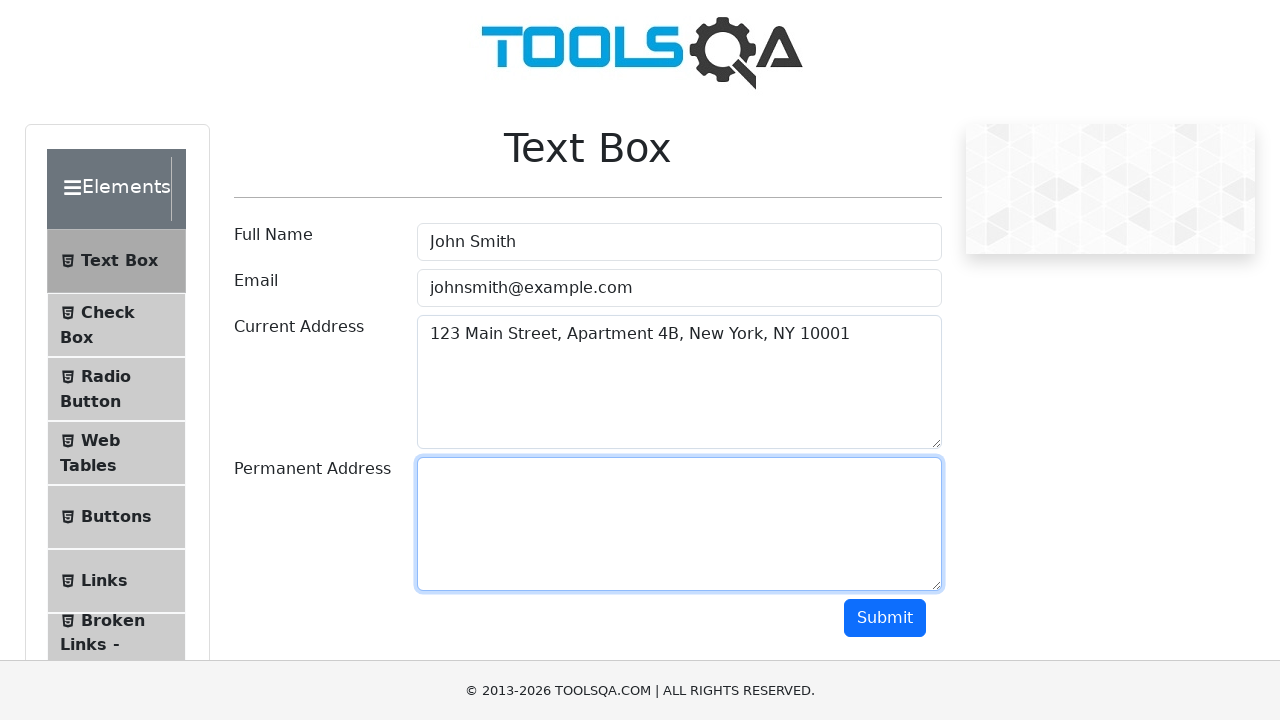

Pasted copied address to permanent address field using Ctrl+V
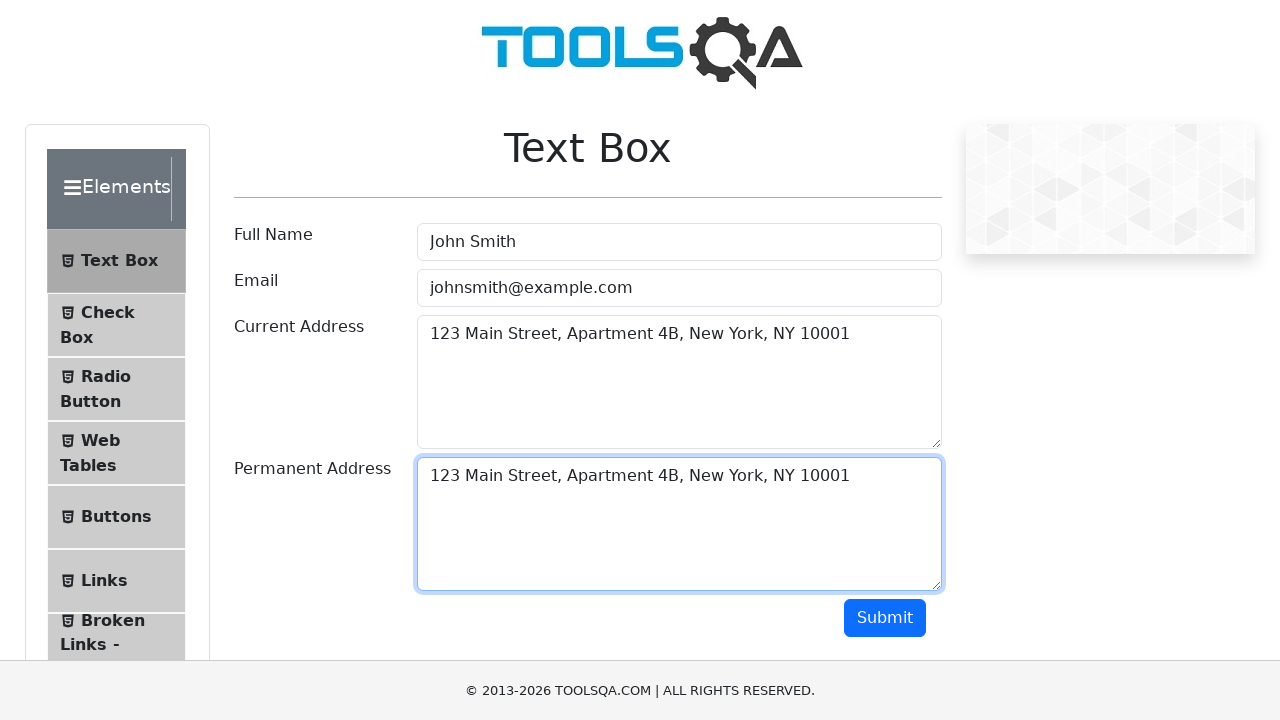

Clicked submit button to submit the form at (885, 618) on xpath=//button[@id='submit']
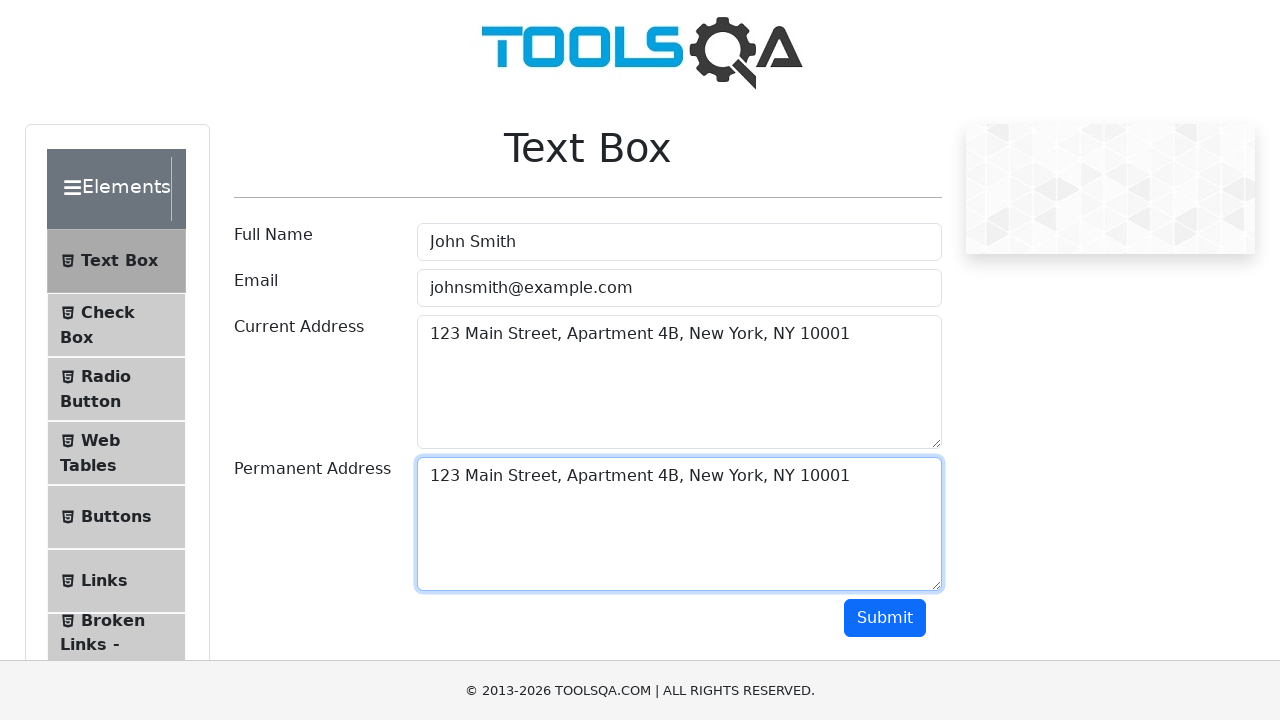

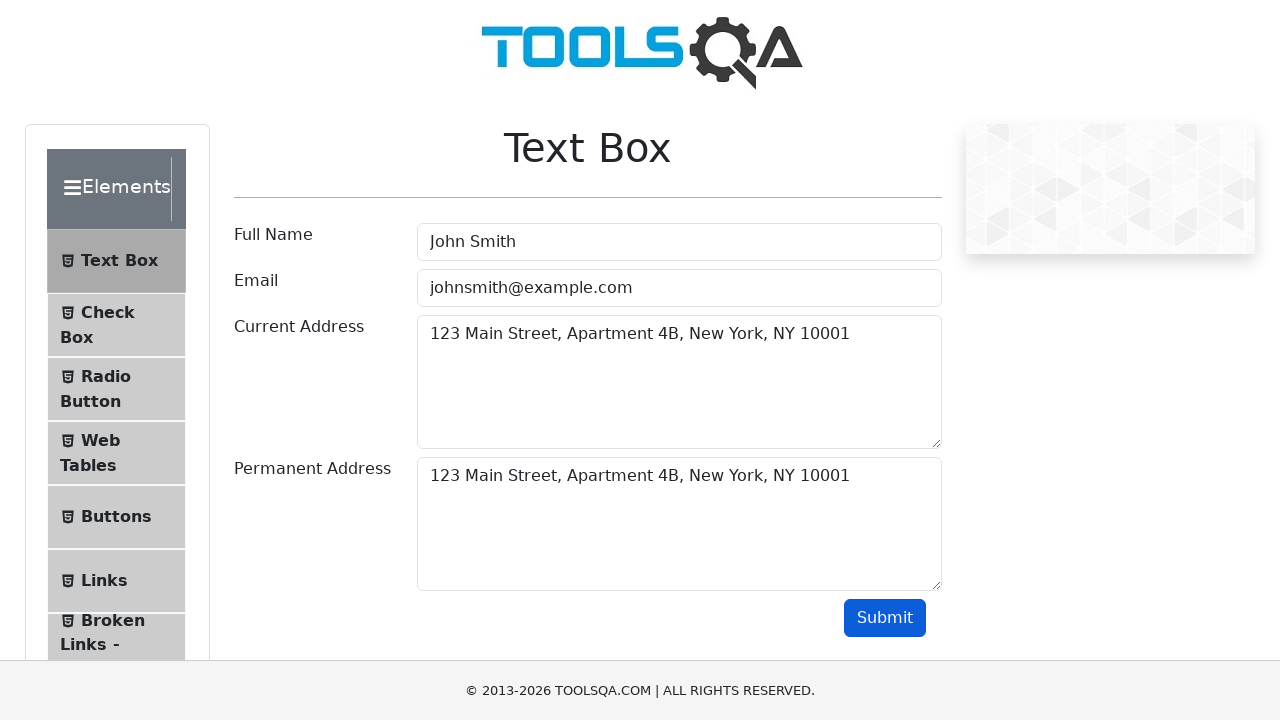